Tests Bootstrap dropdown functionality by clicking the dropdown button and selecting an option from the menu

Starting URL: https://getbootstrap.com/docs/4.0/components/dropdowns/

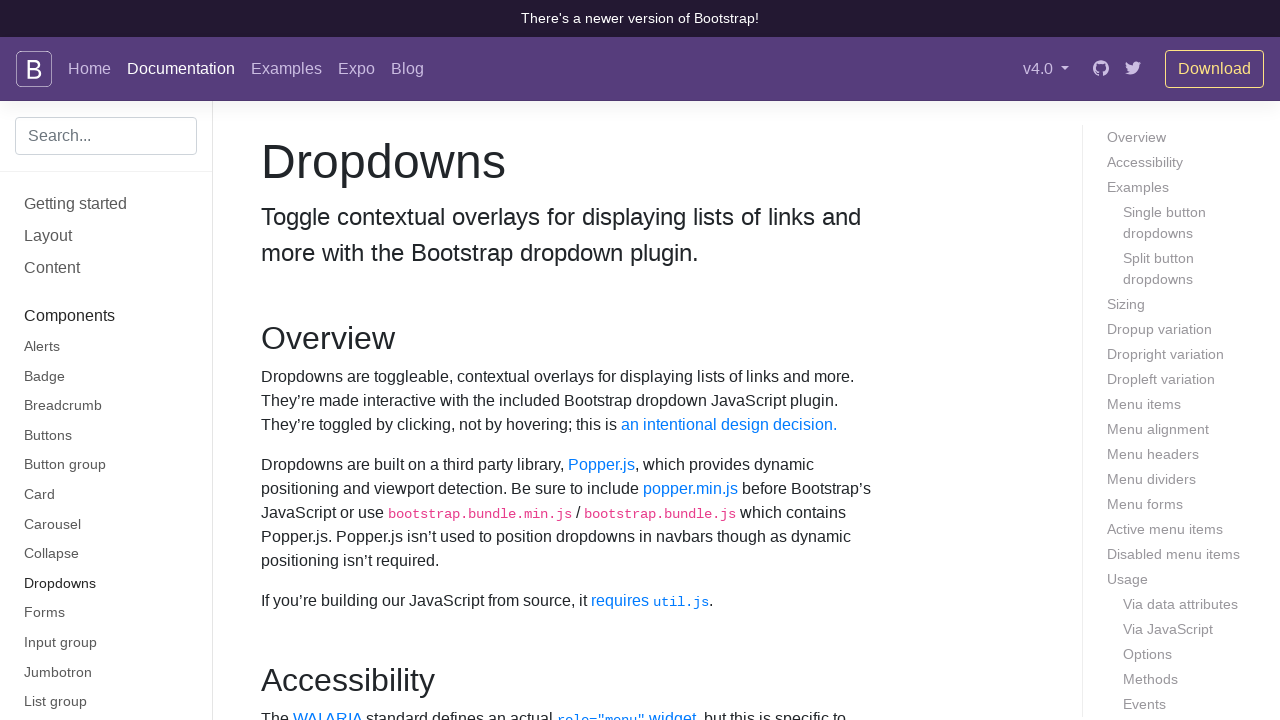

Clicked the Bootstrap dropdown button to open menu at (370, 360) on #dropdownMenuButton
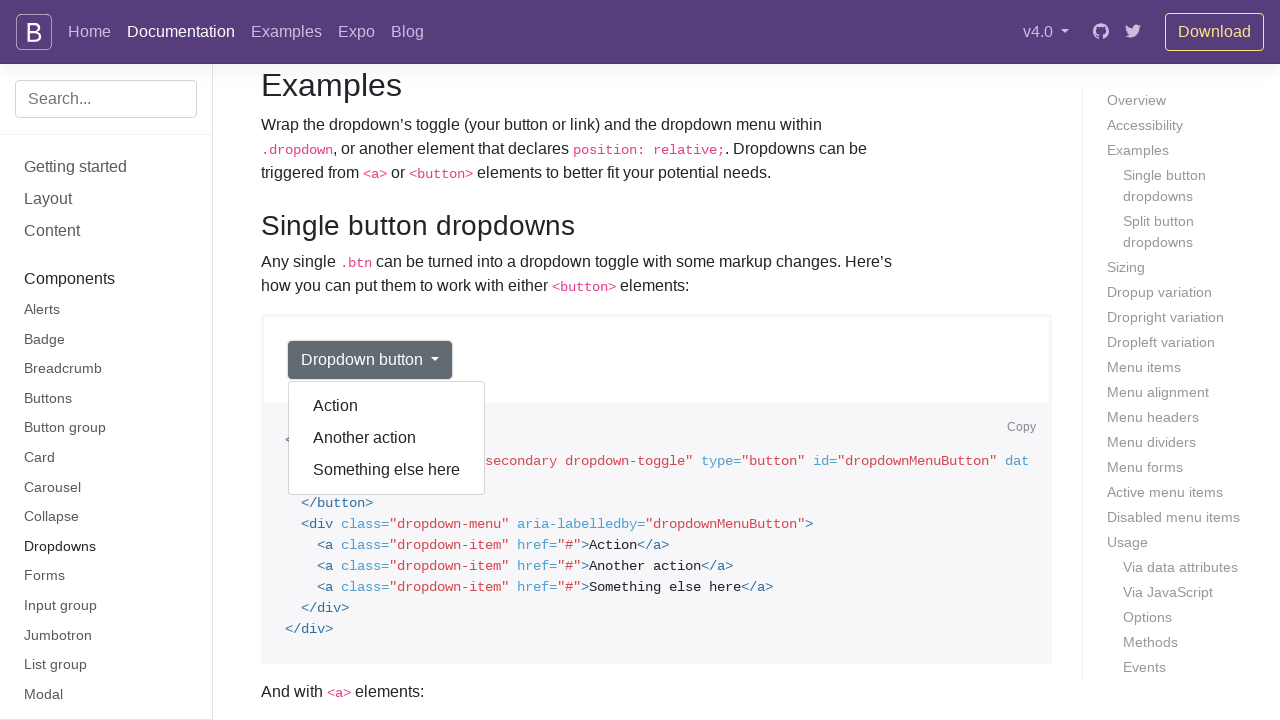

Dropdown menu items became visible
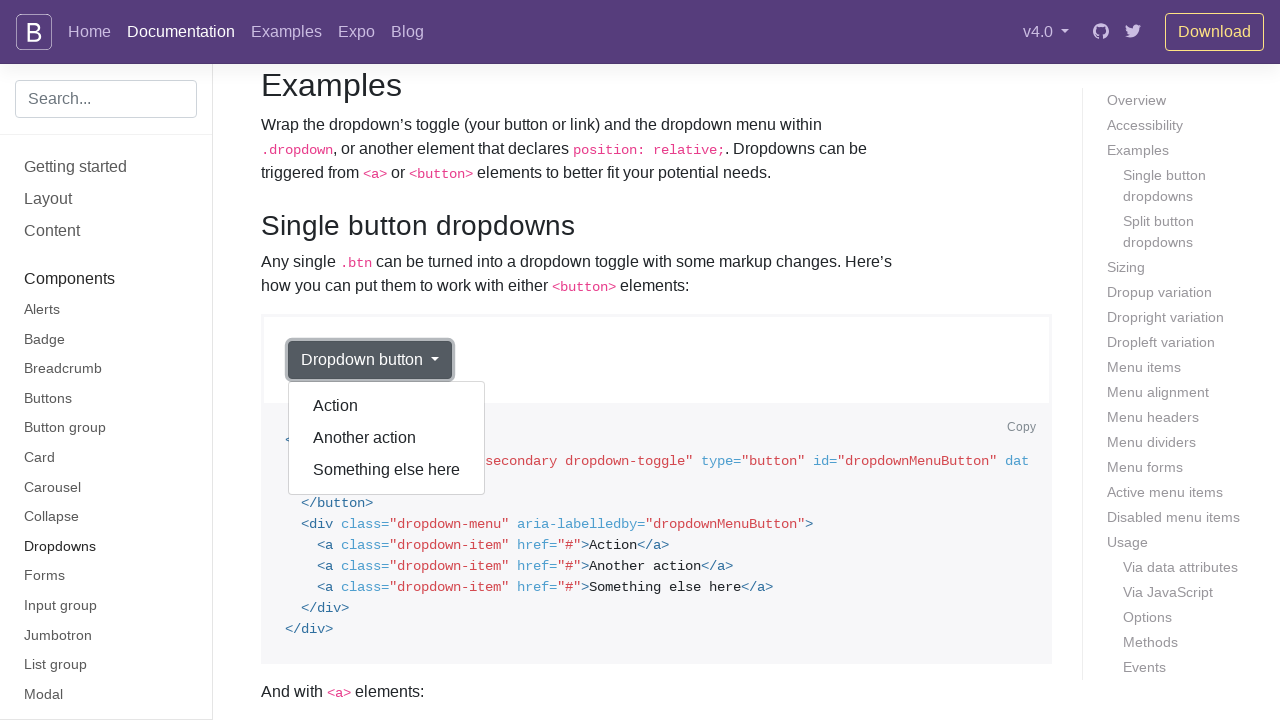

Retrieved all dropdown menu items
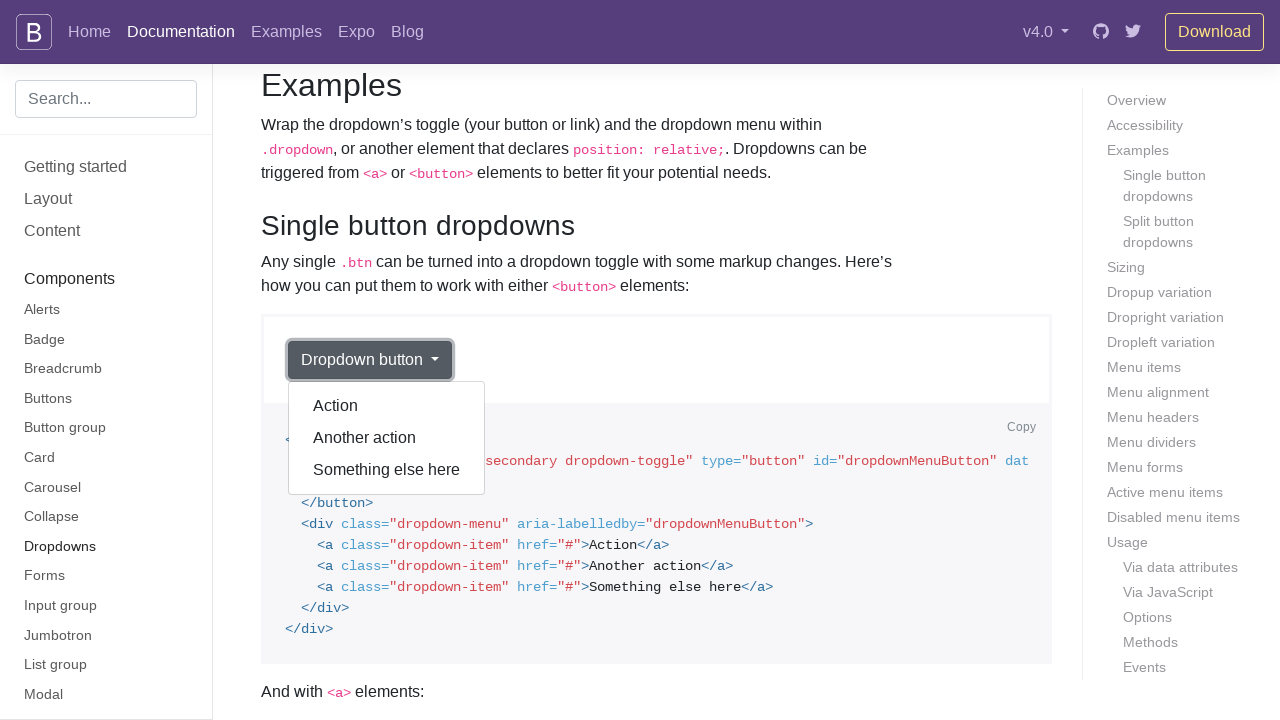

Clicked the 'Action' option from dropdown menu at (387, 406) on button#dropdownMenuButton + div a >> nth=0
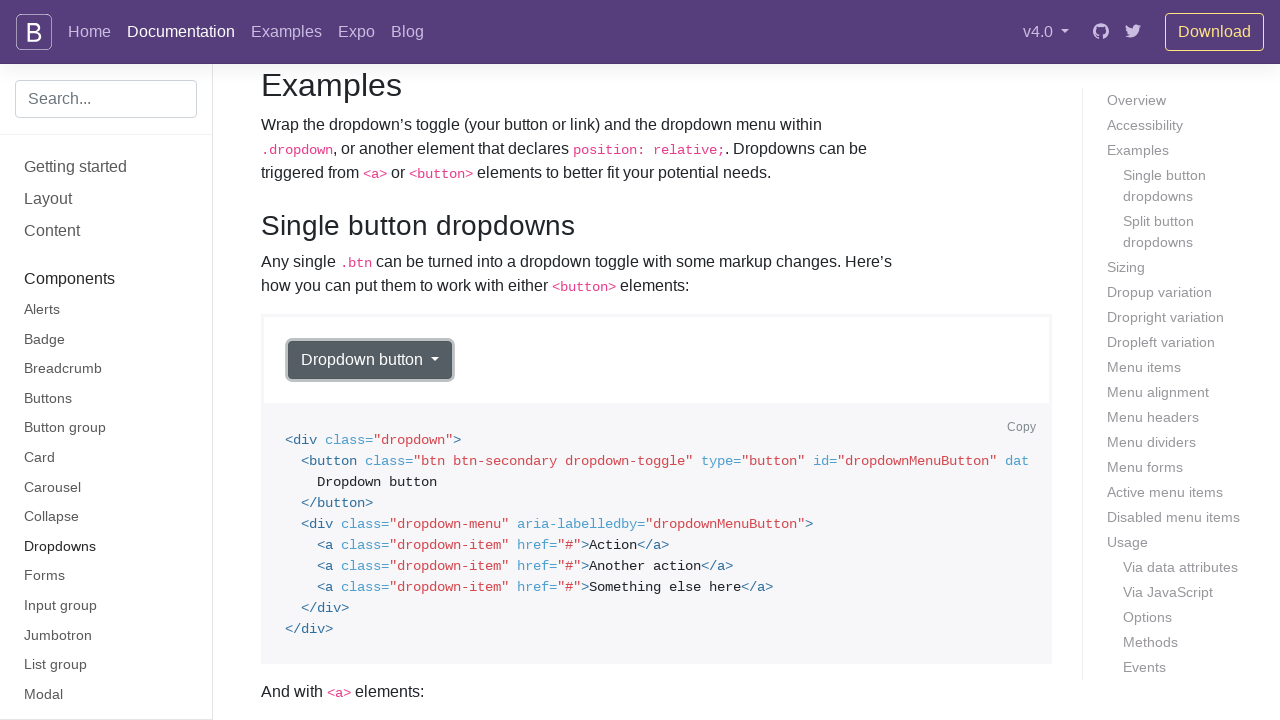

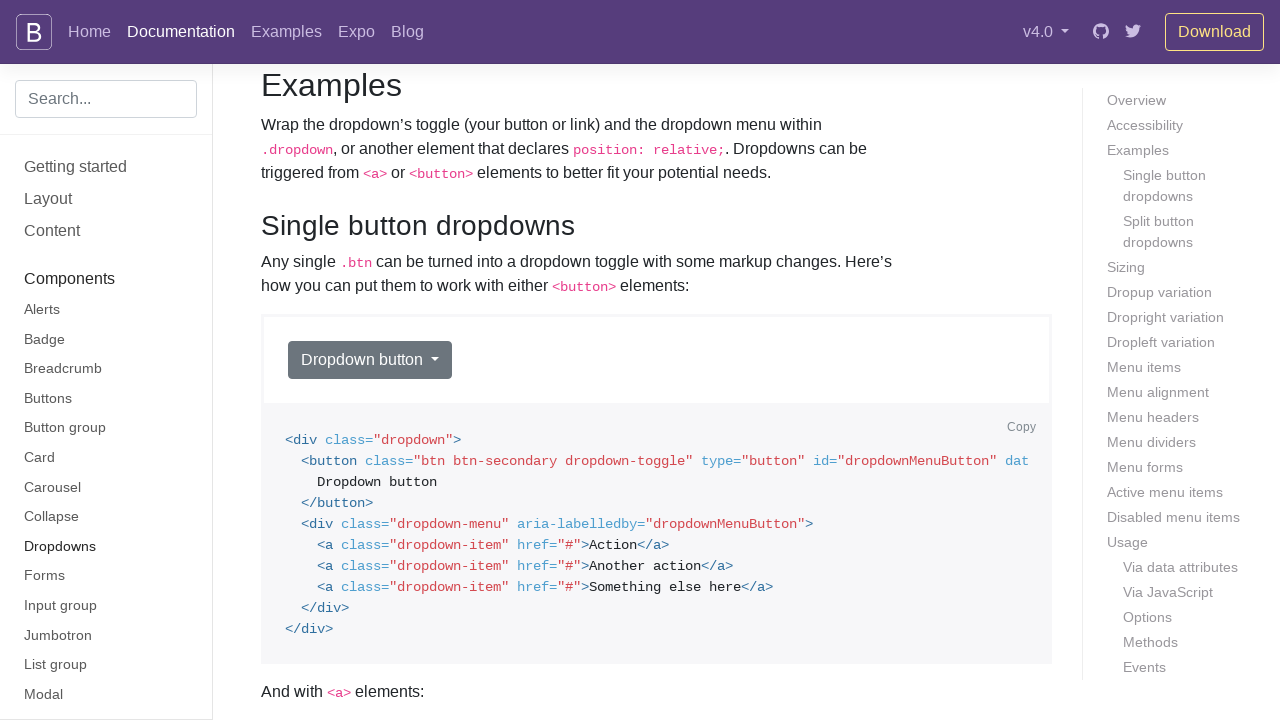